Navigates to the Checkboxes page to interact with checkbox elements

Starting URL: http://the-internet.herokuapp.com/

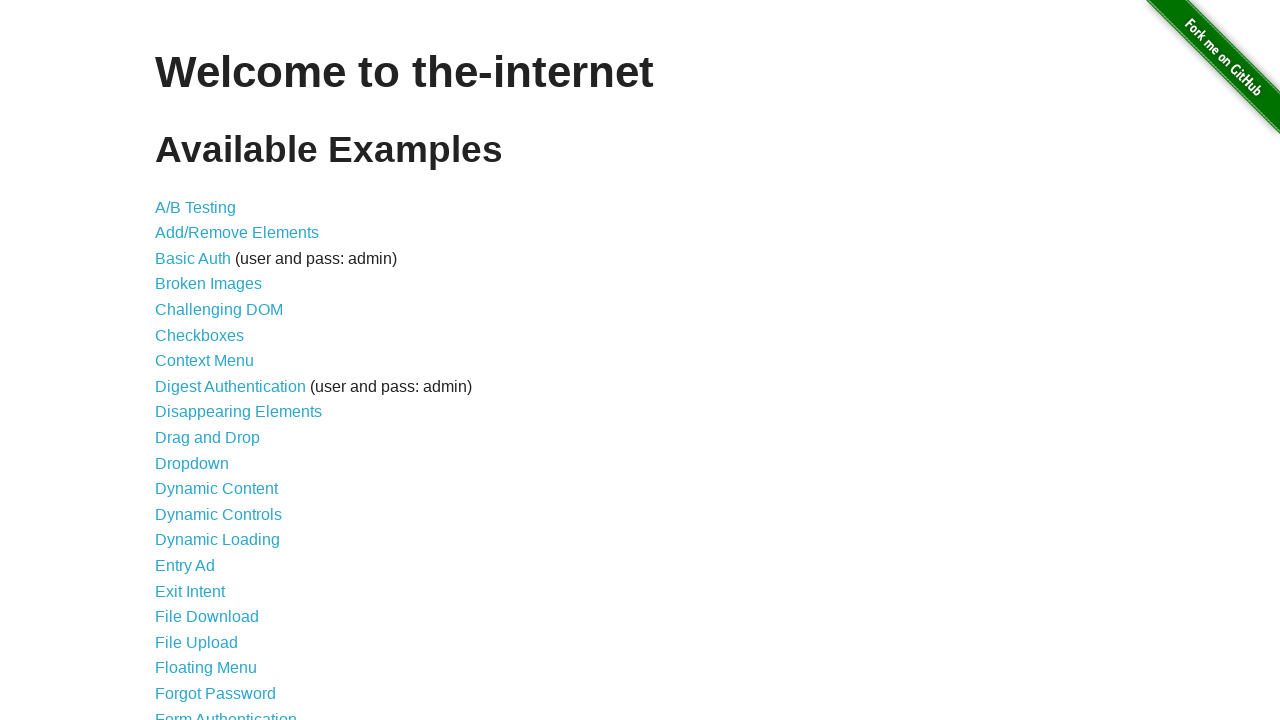

Clicked on Checkboxes link at (200, 335) on a:has-text("Checkboxes")
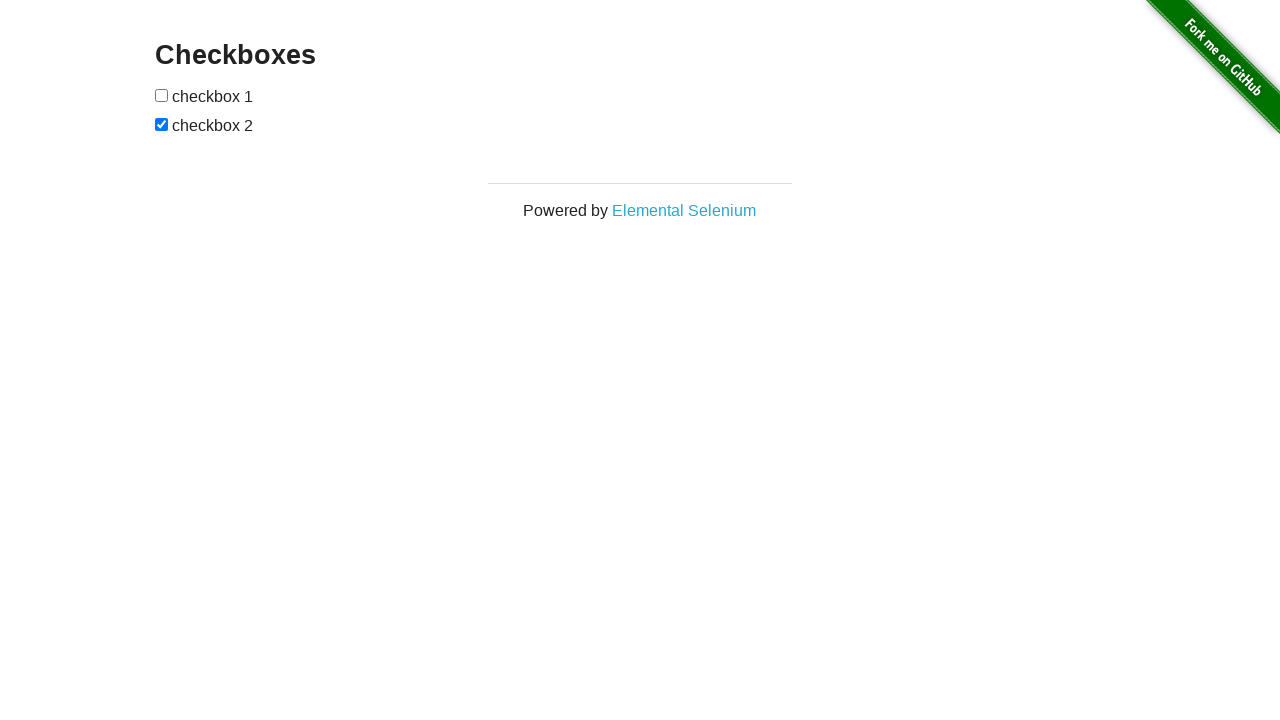

Checkboxes page loaded and checkbox elements are visible
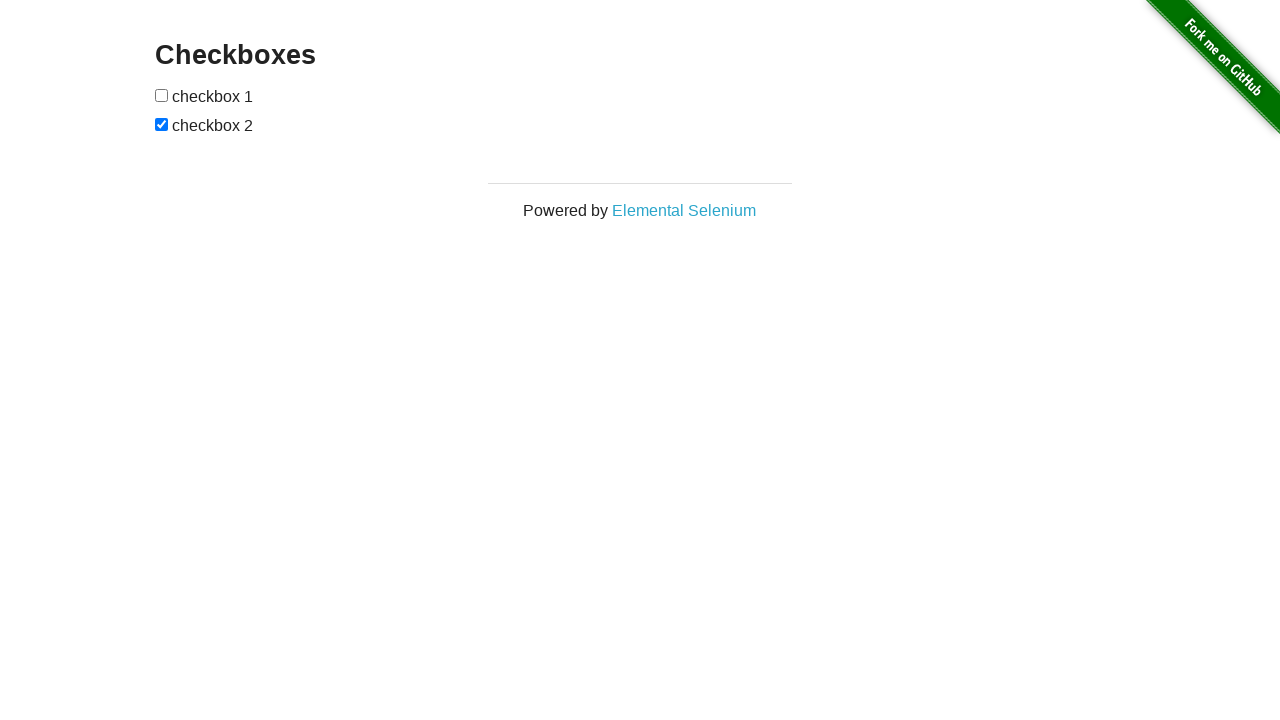

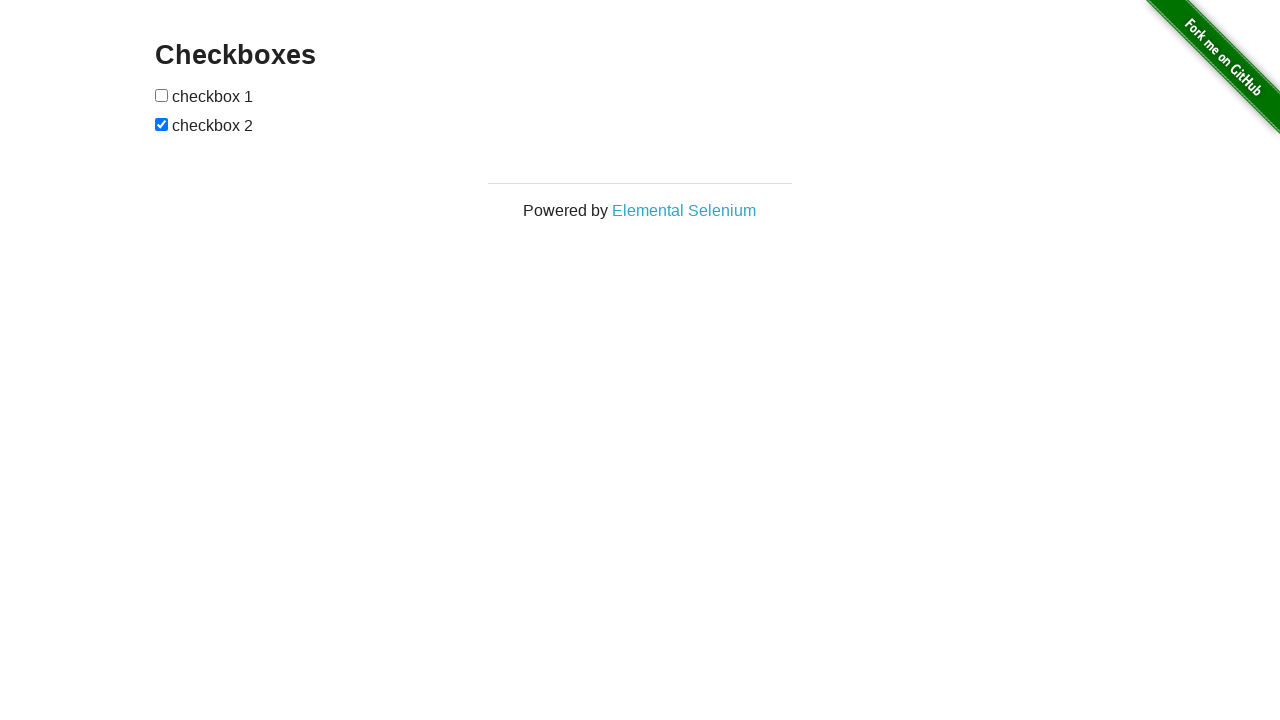